Tests that the toggle all checkbox updates state when individual items are completed or cleared

Starting URL: https://demo.playwright.dev/todomvc

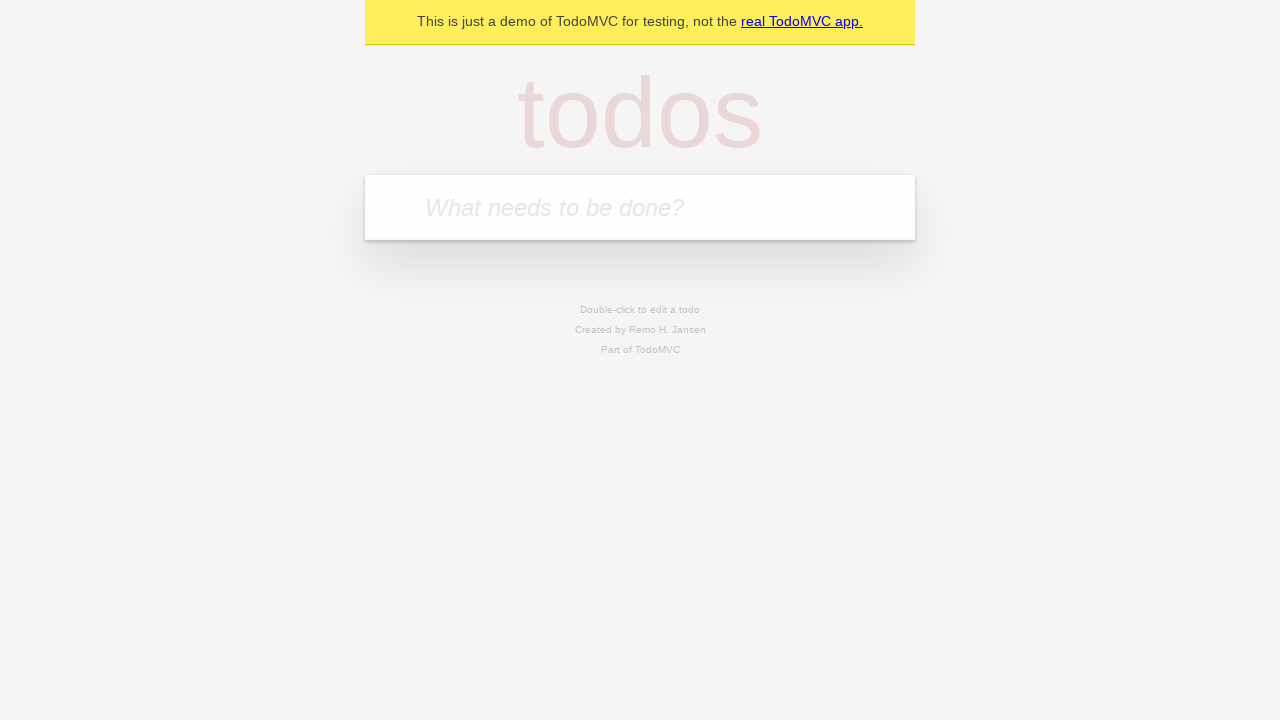

Filled todo input with 'buy some cheese' on internal:attr=[placeholder="What needs to be done?"i]
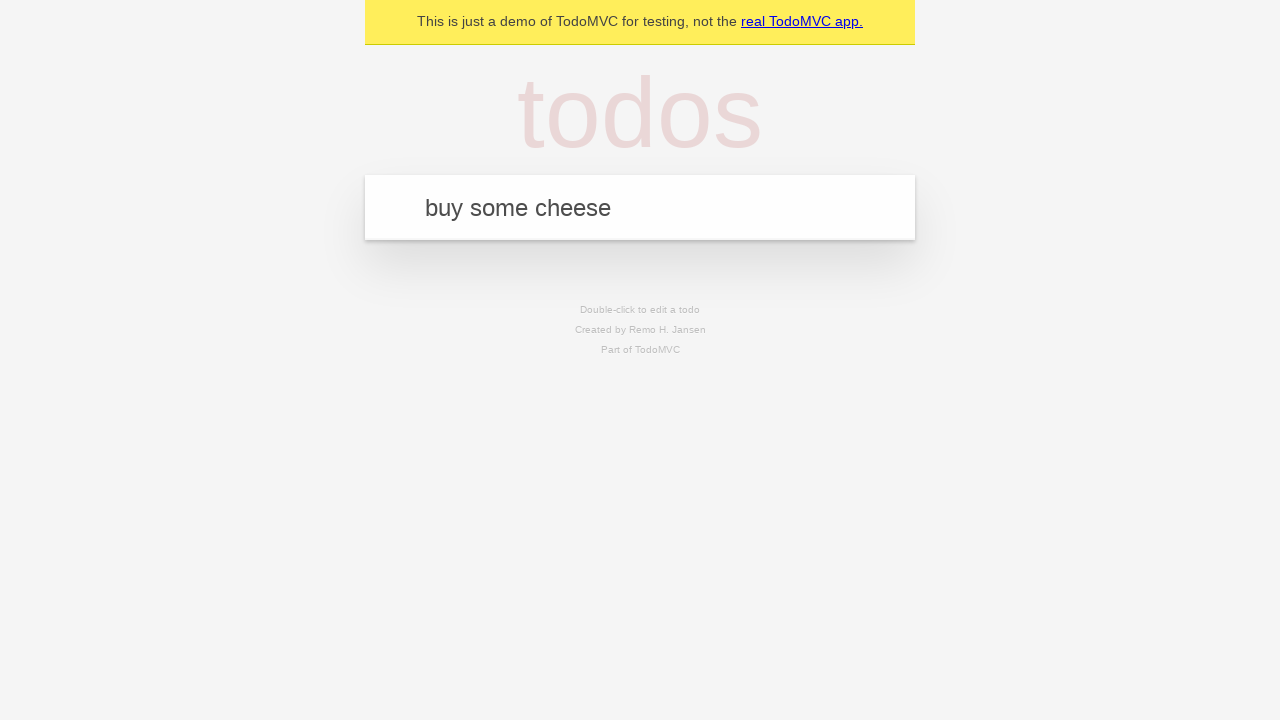

Pressed Enter to add first todo on internal:attr=[placeholder="What needs to be done?"i]
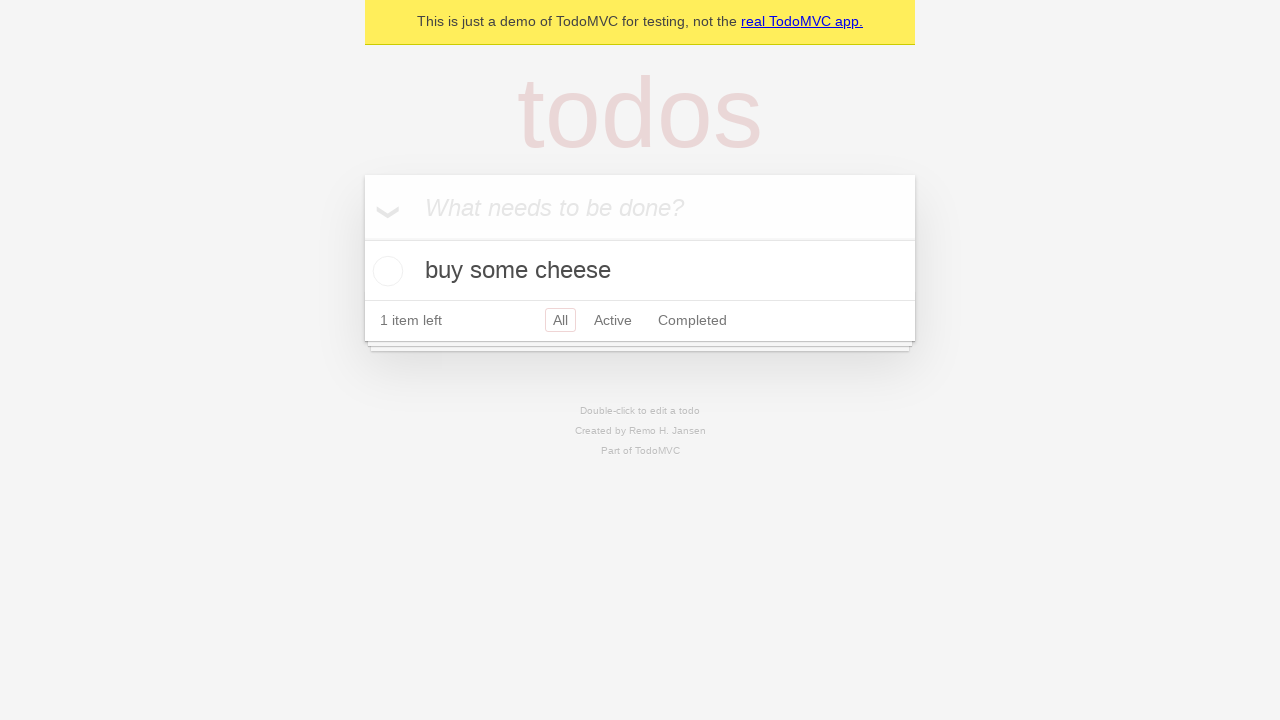

Filled todo input with 'feed the cat' on internal:attr=[placeholder="What needs to be done?"i]
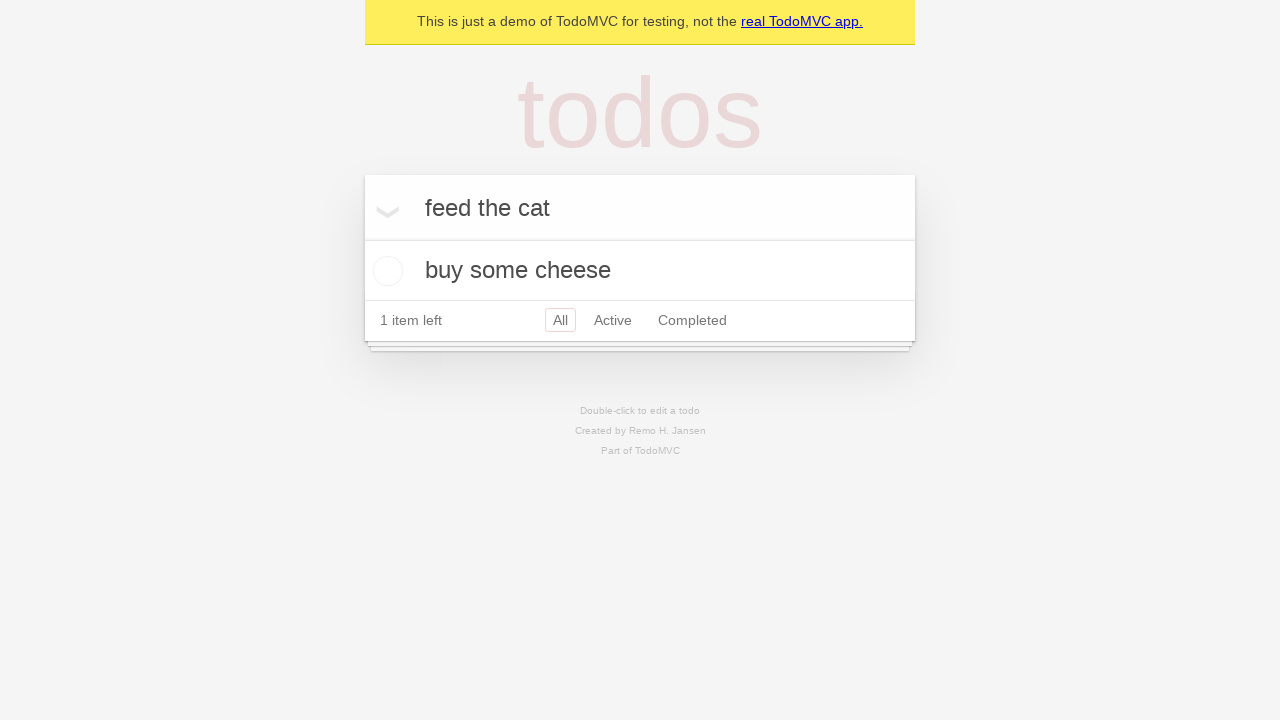

Pressed Enter to add second todo on internal:attr=[placeholder="What needs to be done?"i]
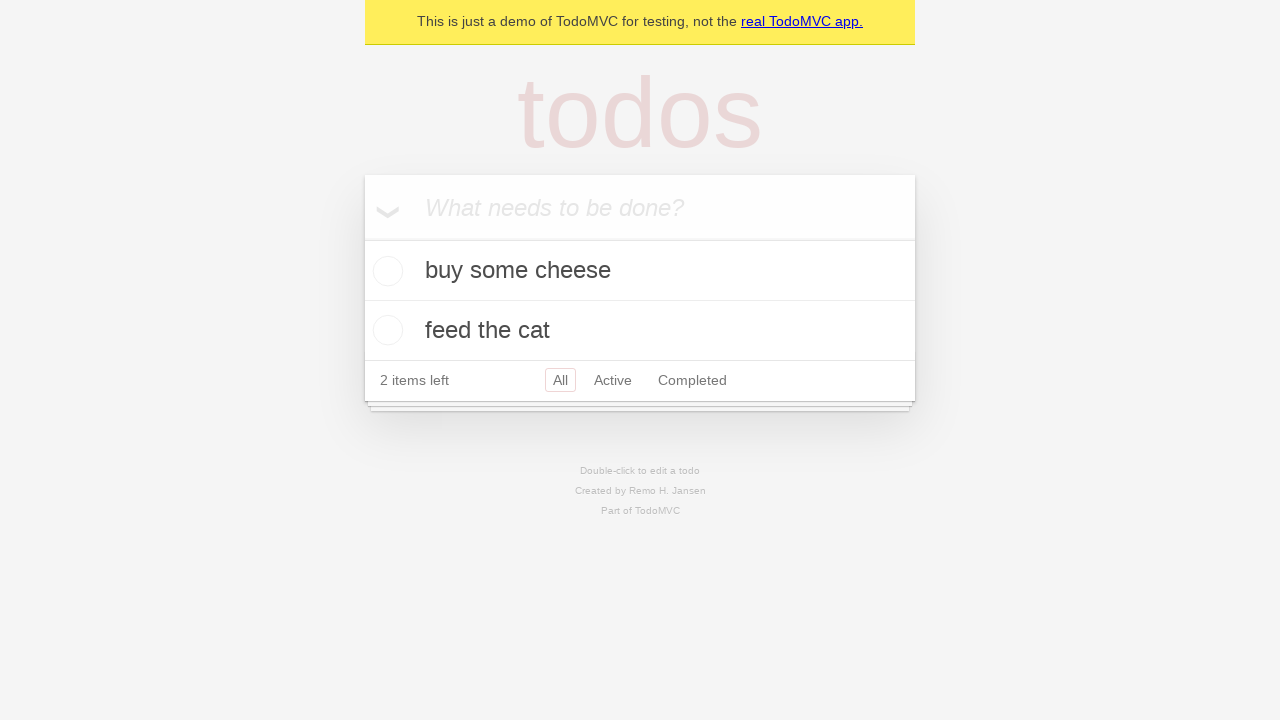

Filled todo input with 'book a doctors appointment' on internal:attr=[placeholder="What needs to be done?"i]
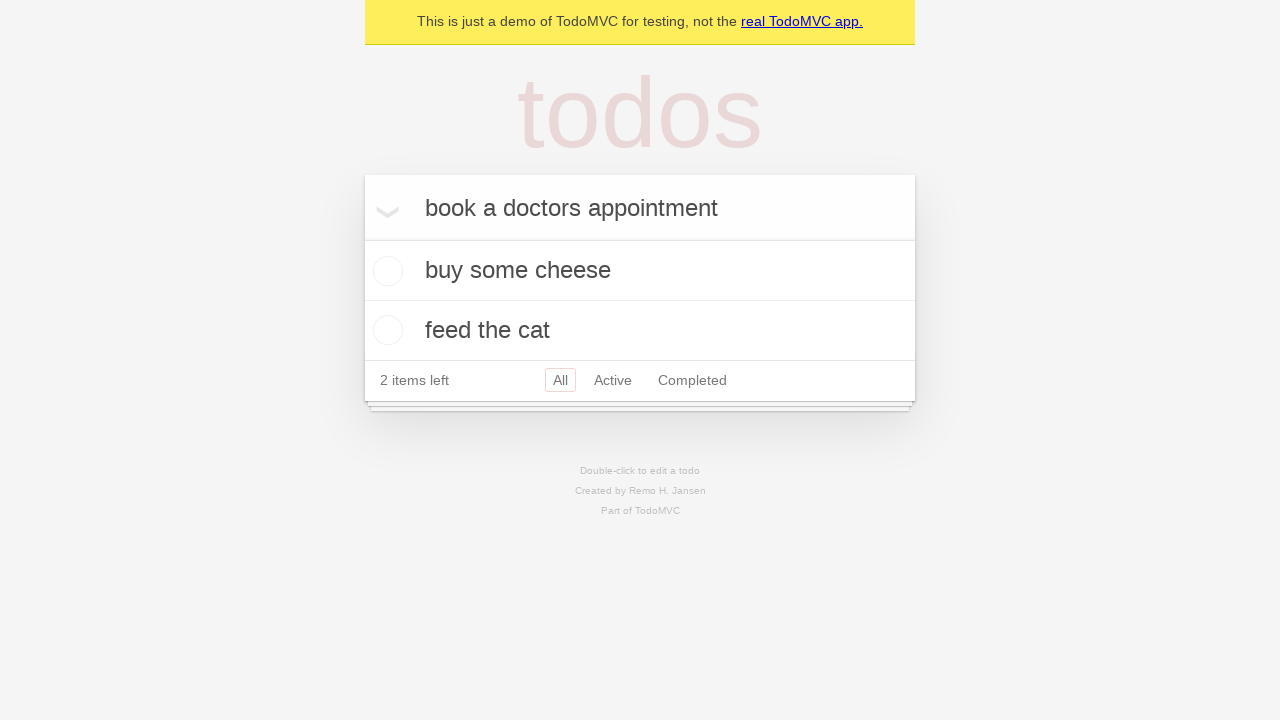

Pressed Enter to add third todo on internal:attr=[placeholder="What needs to be done?"i]
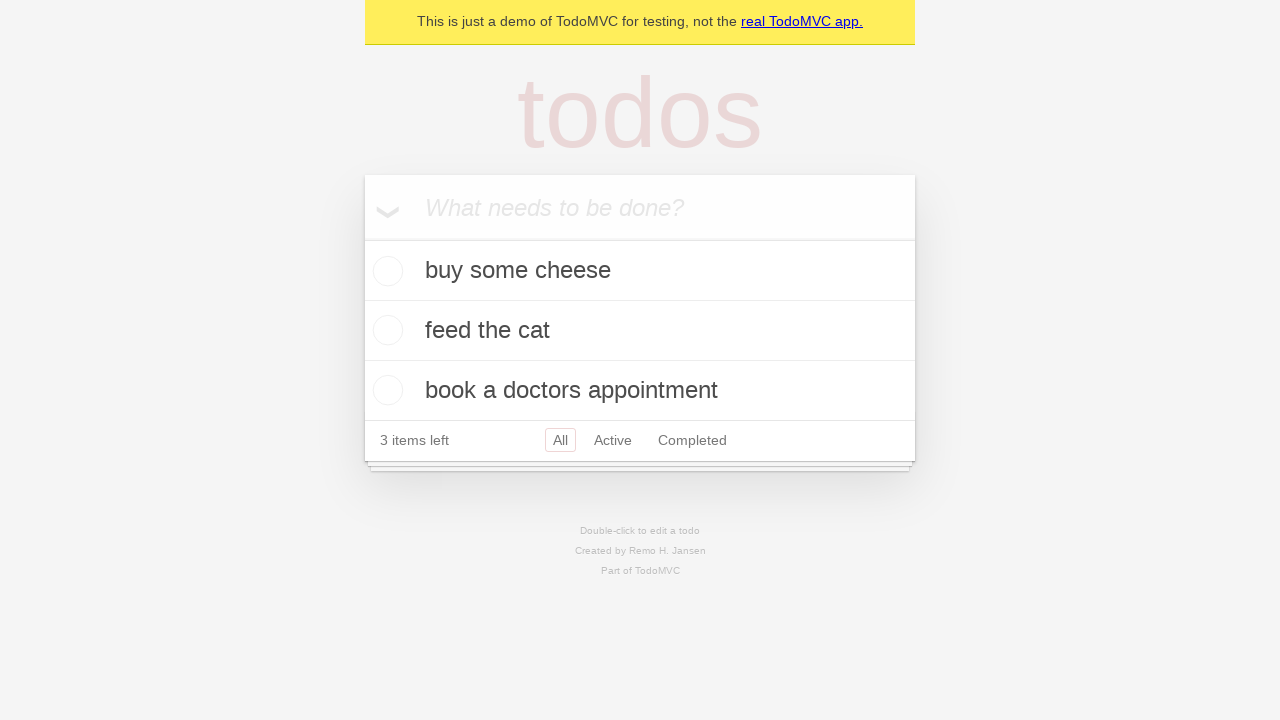

Checked 'Mark all as complete' checkbox at (362, 238) on internal:label="Mark all as complete"i
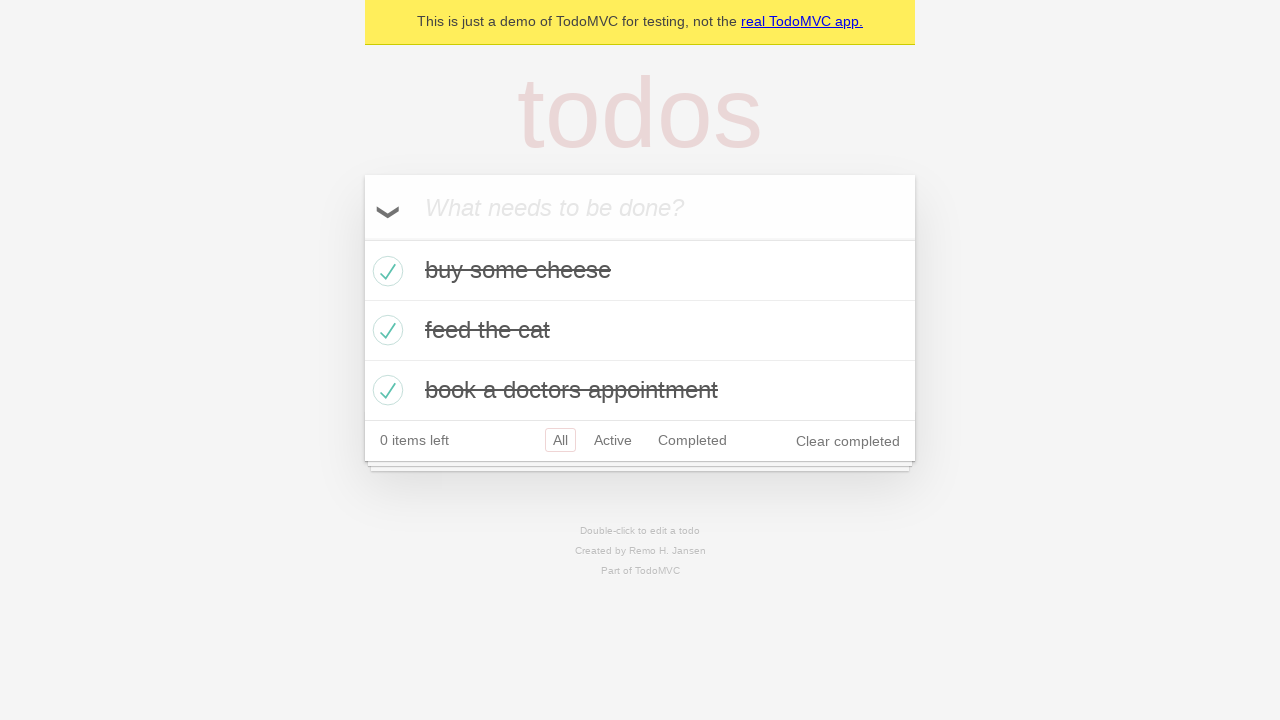

Unchecked first todo item at (385, 271) on internal:testid=[data-testid="todo-item"s] >> nth=0 >> internal:role=checkbox
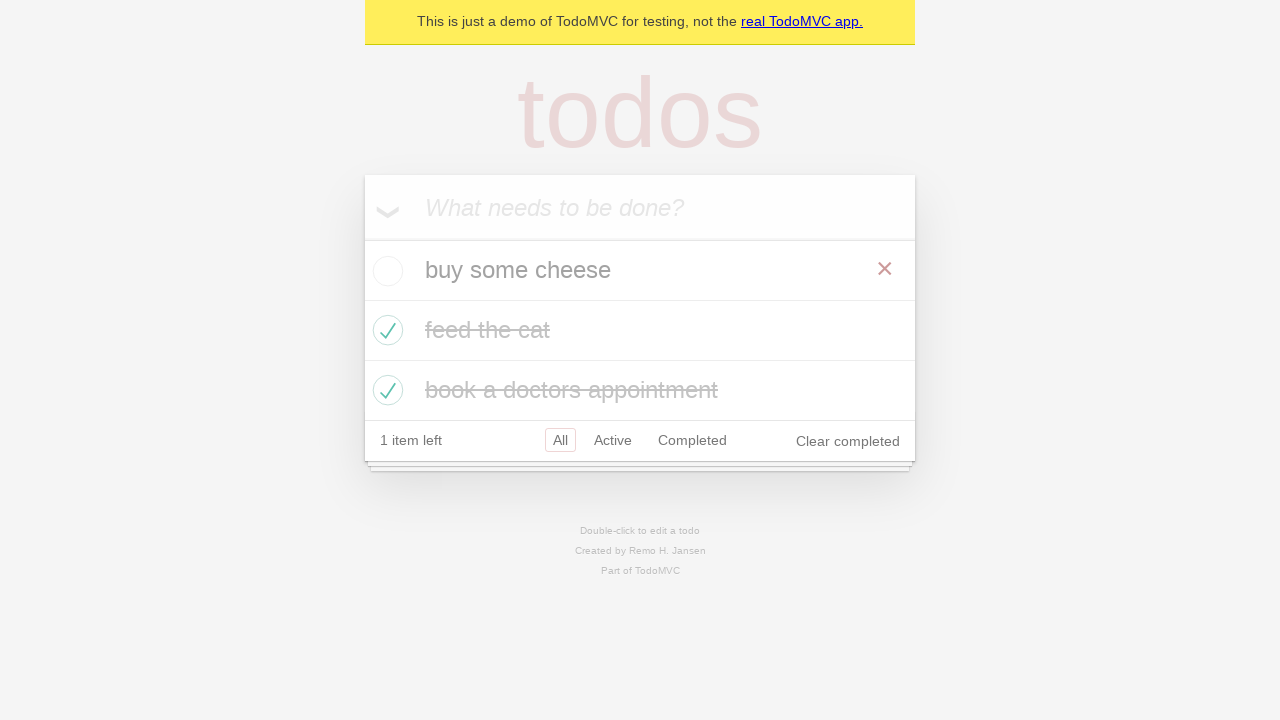

Checked first todo item again at (385, 271) on internal:testid=[data-testid="todo-item"s] >> nth=0 >> internal:role=checkbox
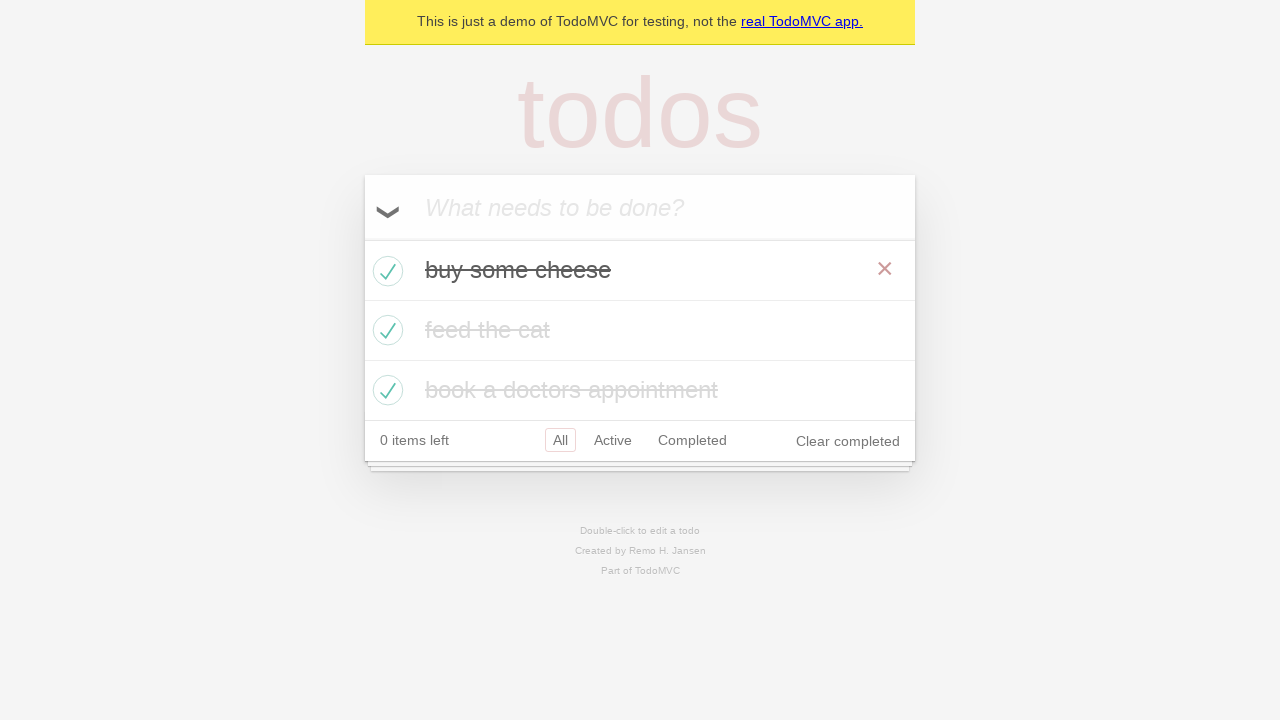

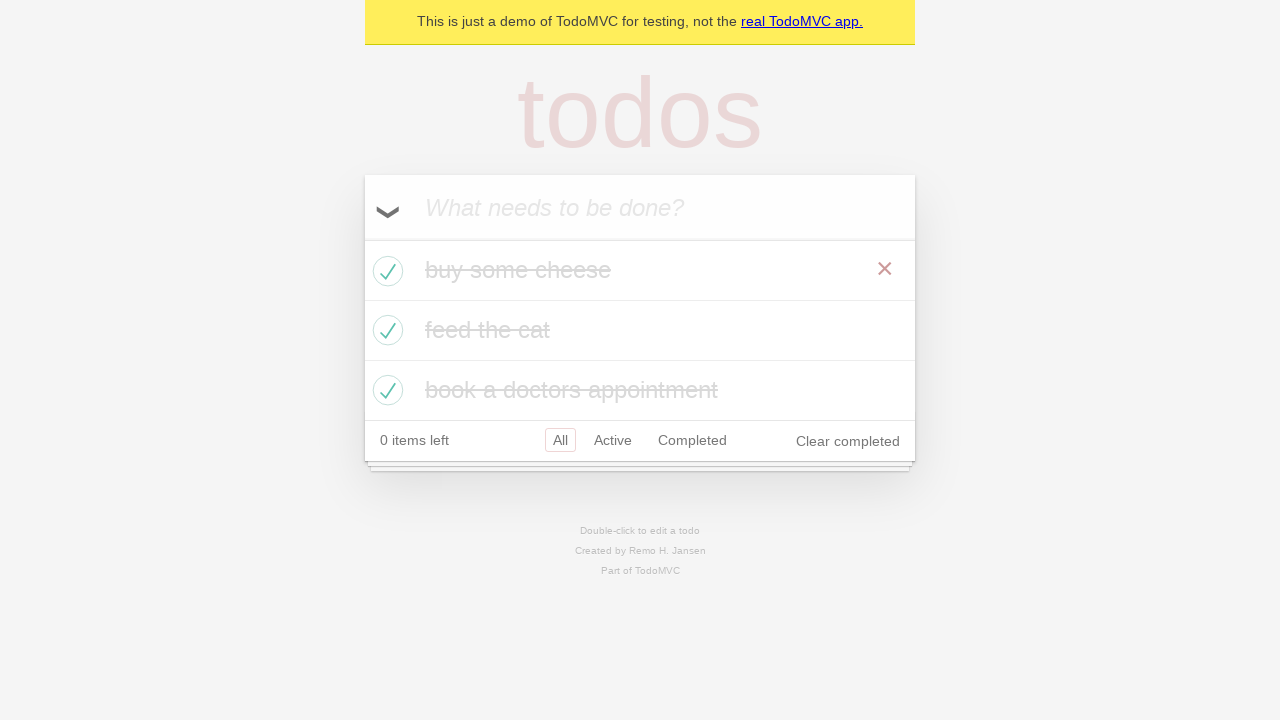